Tests auto-suggestion dropdown functionality by typing a partial search term and selecting a matching option from the dropdown suggestions

Starting URL: https://rahulshettyacademy.com/dropdownsPractise/

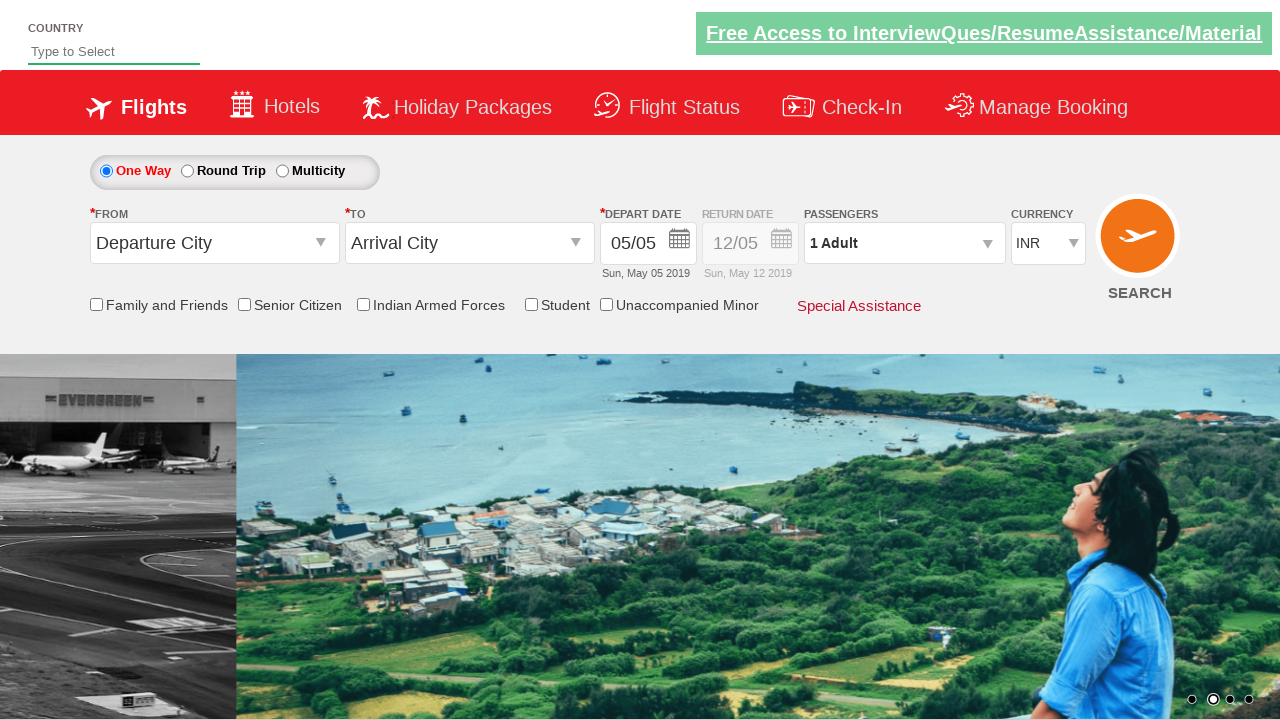

Typed 'ja' in autosuggest field to trigger dropdown on #autosuggest
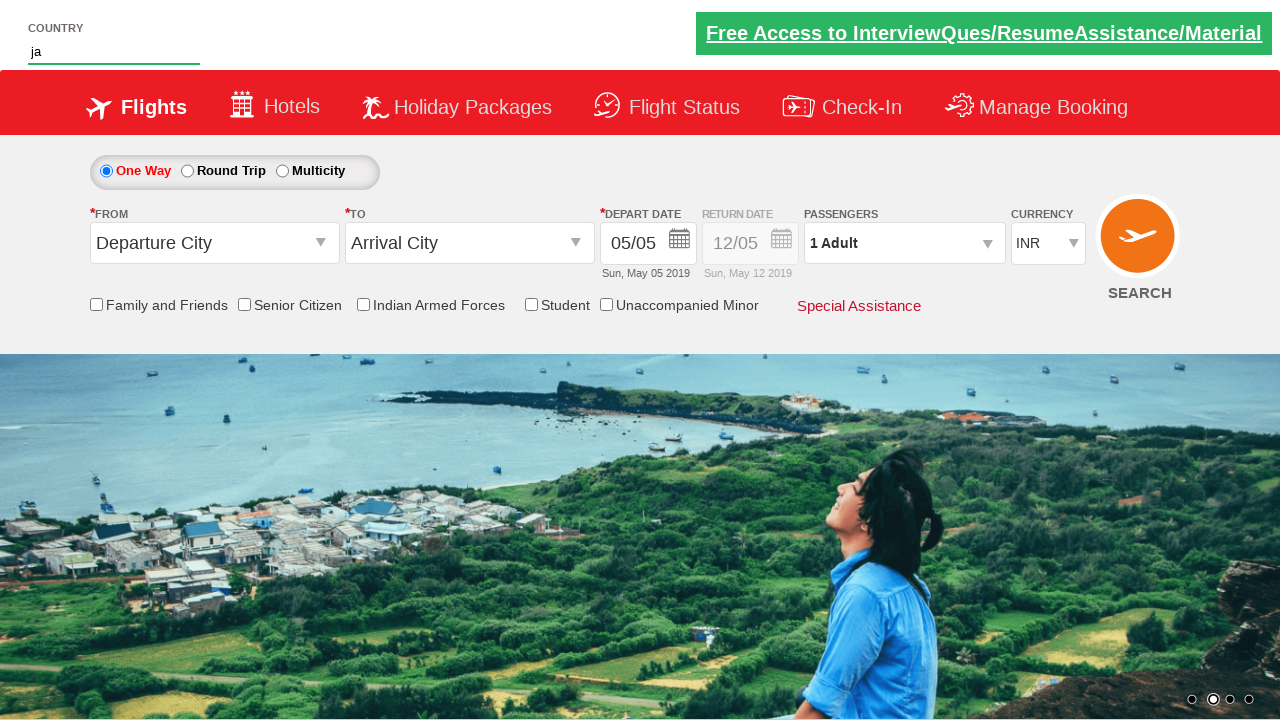

Auto-suggestion dropdown appeared with matching options
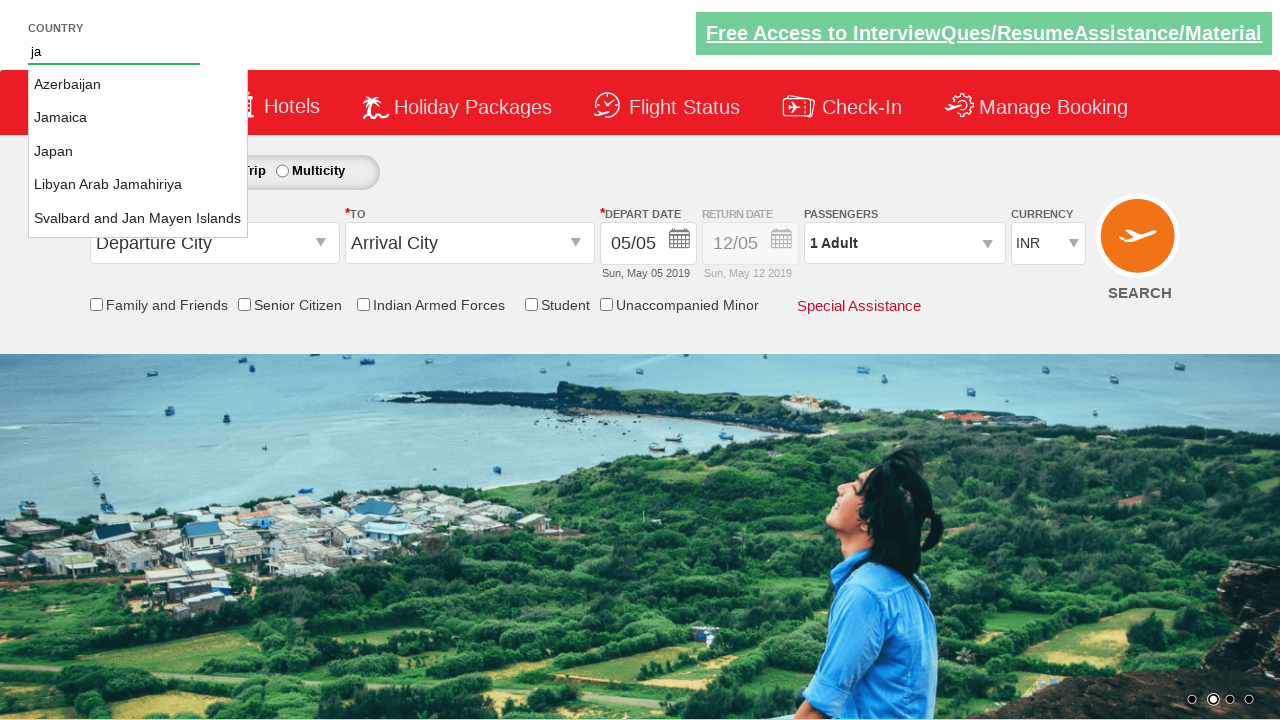

Selected 'Japan' from auto-suggestion dropdown at (138, 152) on xpath=//ul[@id='ui-id-1']//a >> nth=2
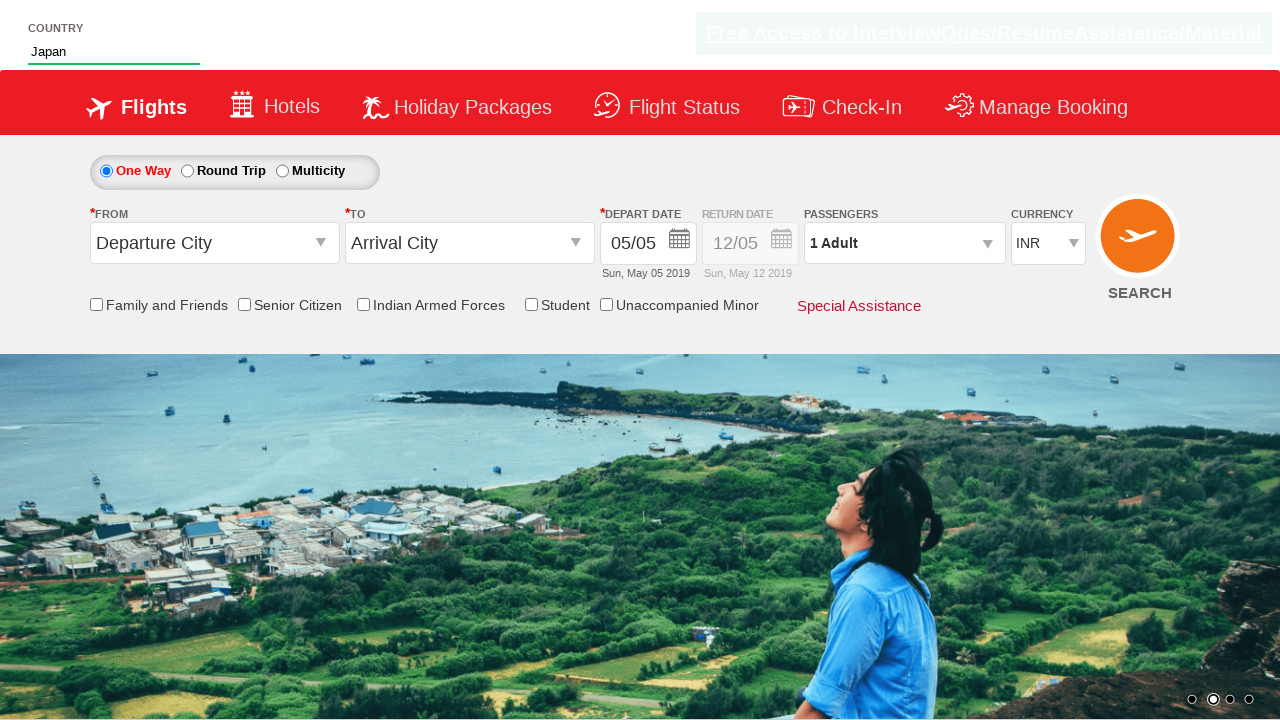

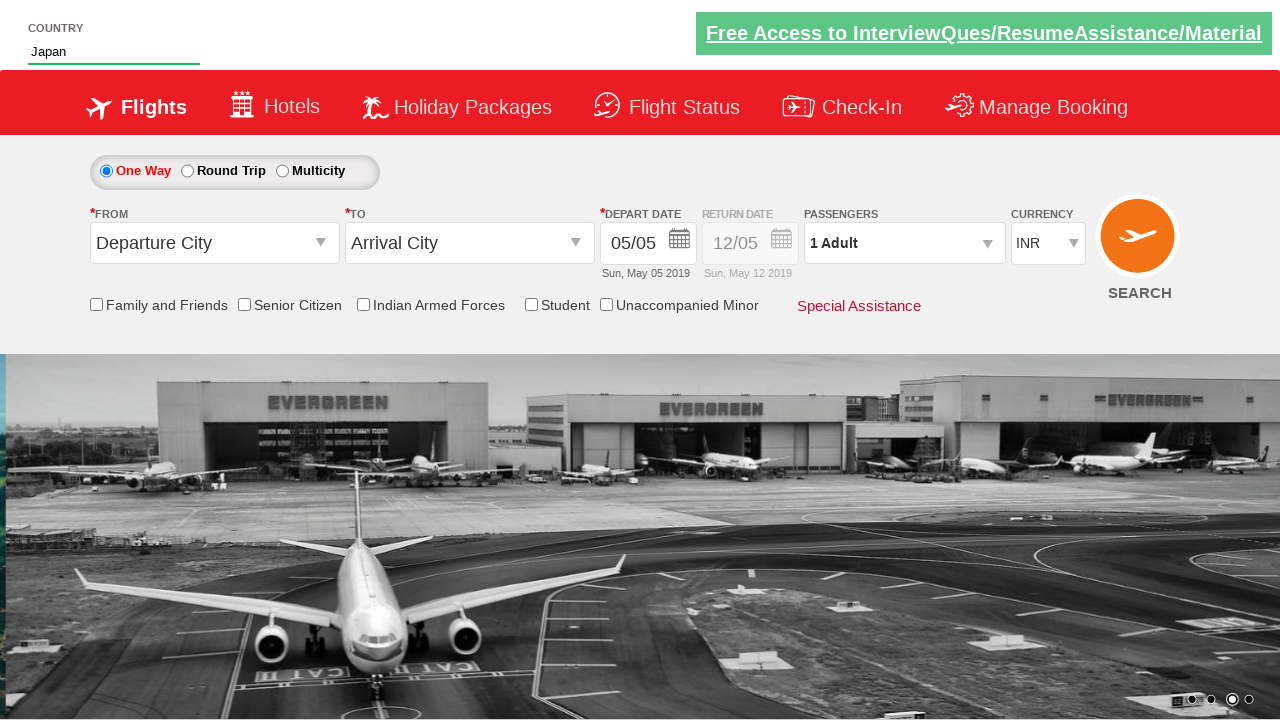